Tests navigation to Laptops category and verifies Add to Cart button is displayed on a product page

Starting URL: https://www.demoblaze.com

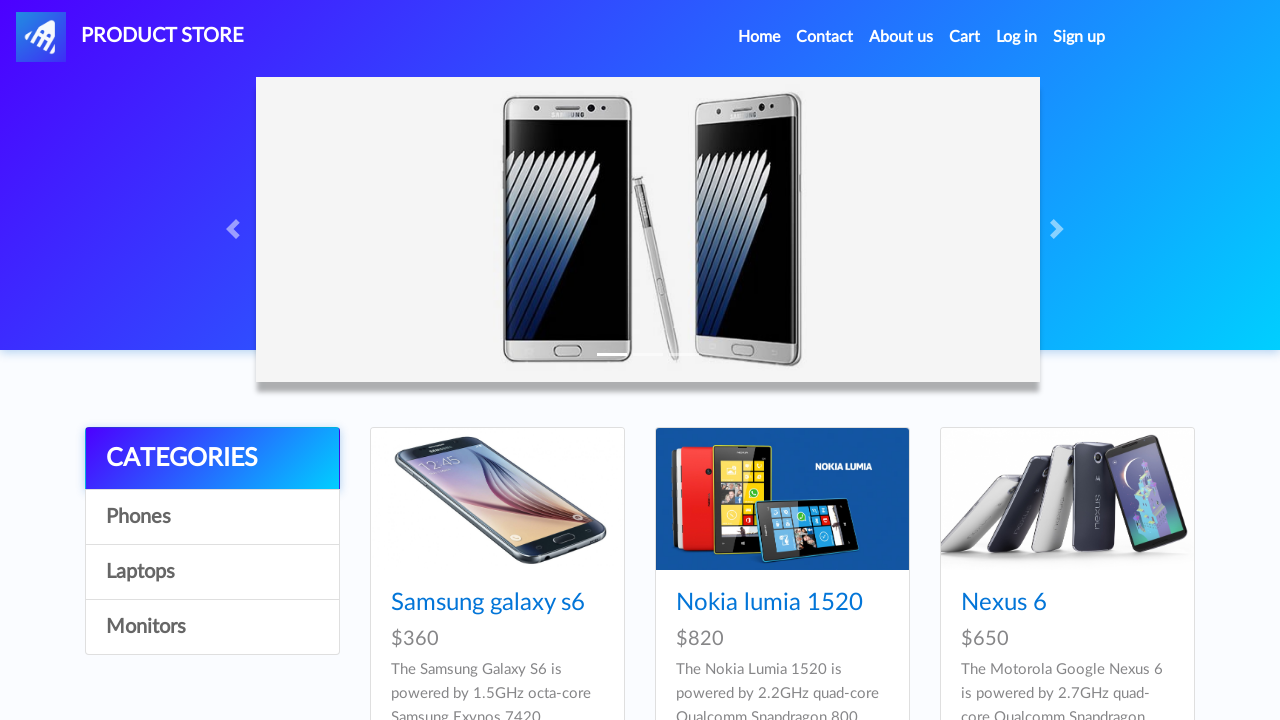

Clicked on Laptops category (4th item in list) at (212, 627) on xpath=//div[@class='list-group']/a[4]
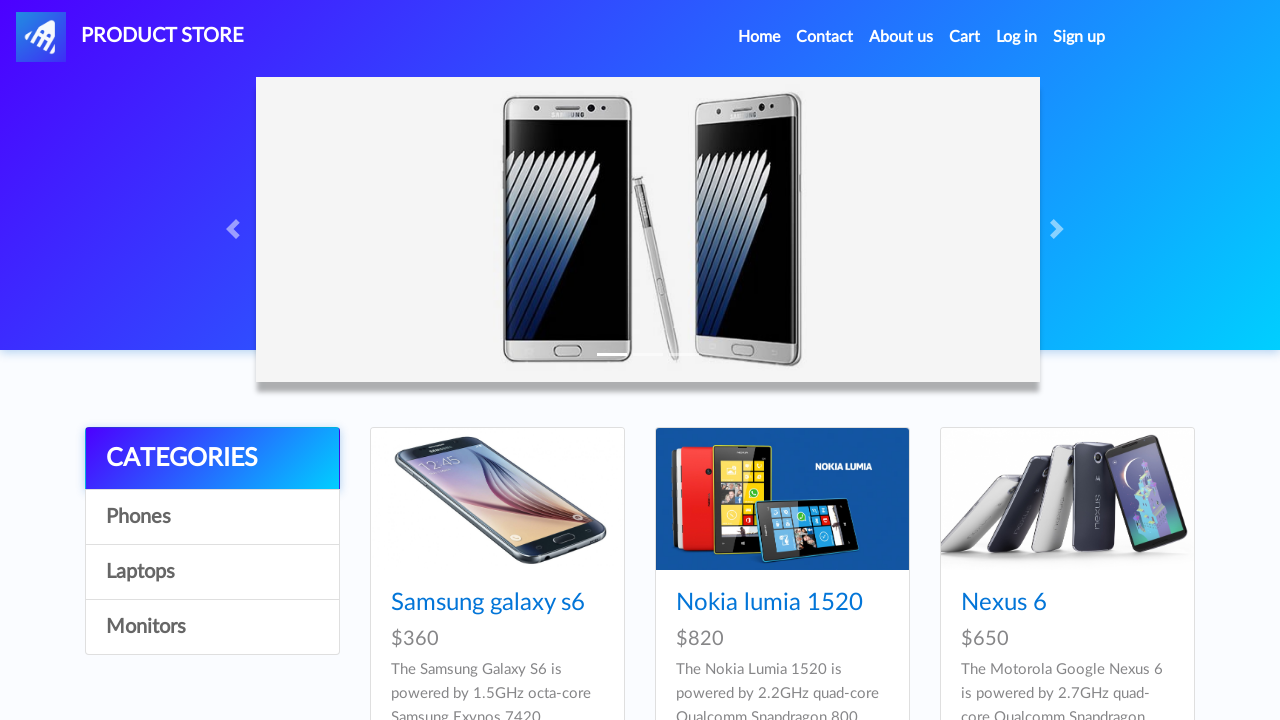

Waited for laptop product with idp_=10 to load
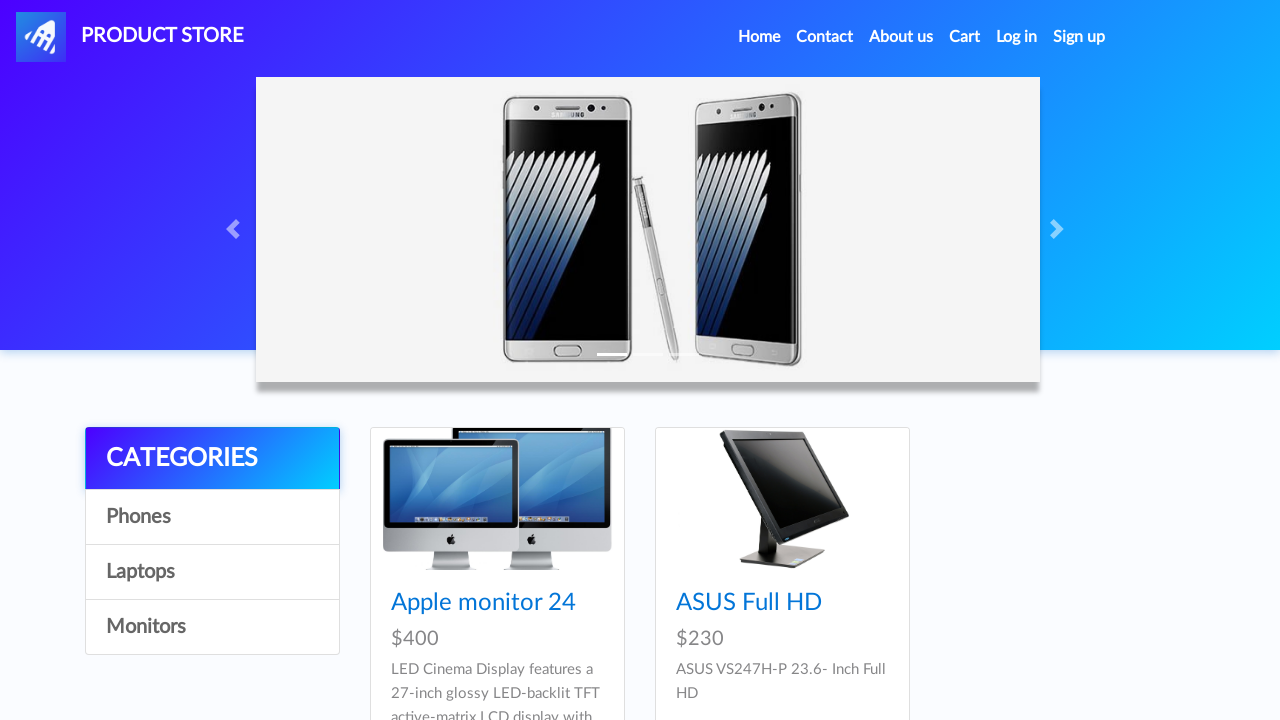

Clicked on the laptop product to navigate to product page at (484, 603) on xpath=//div[@class='card-block']/h4[1]/a[@href='prod.html?idp_=10']
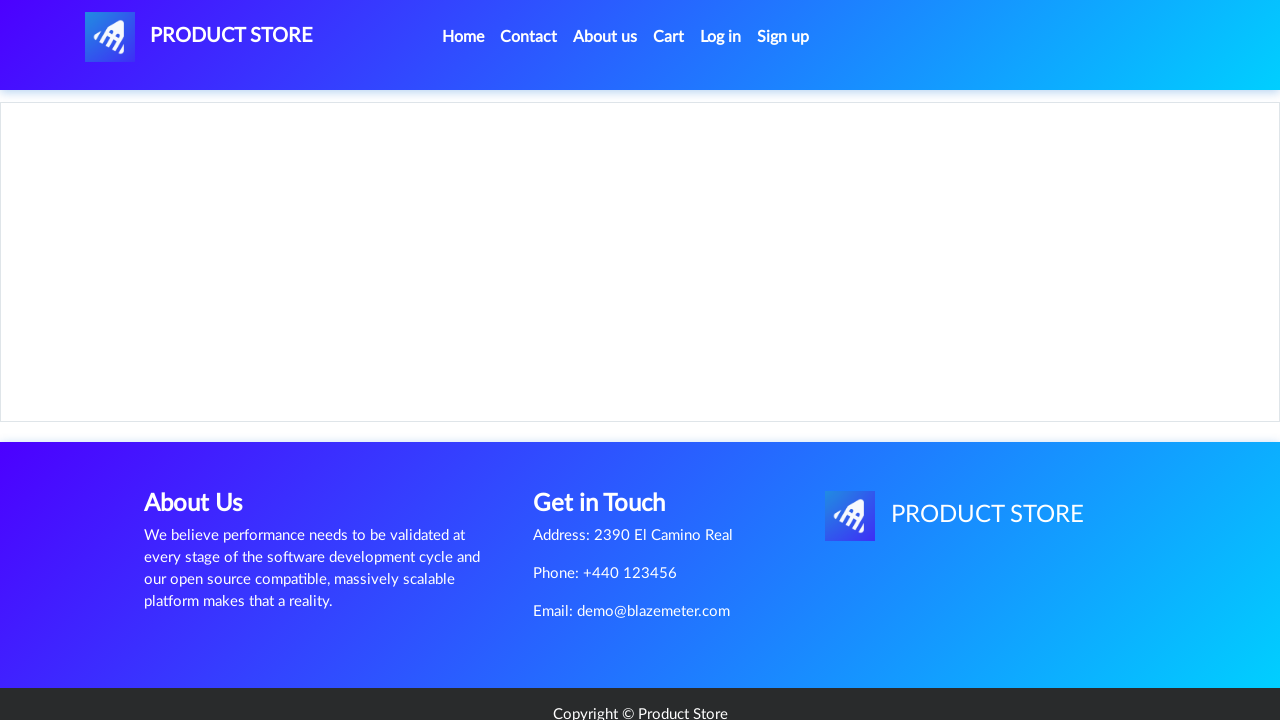

Verified Add to Cart button is displayed on product page
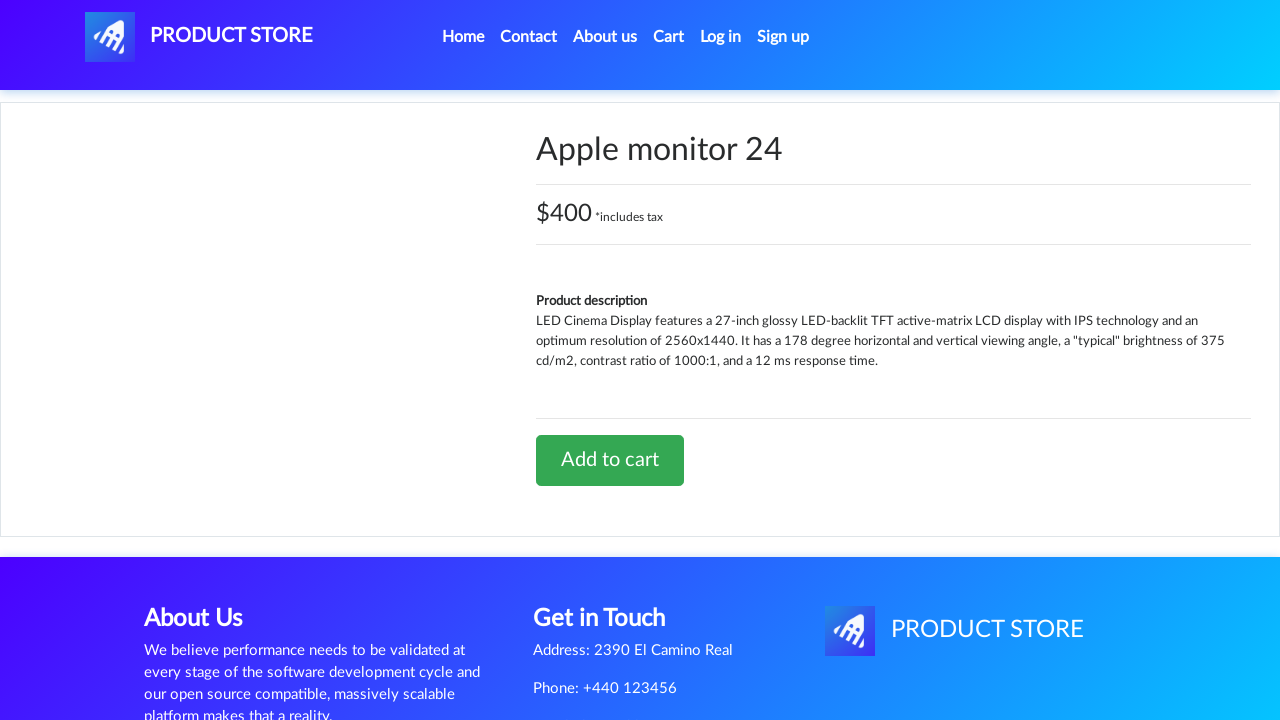

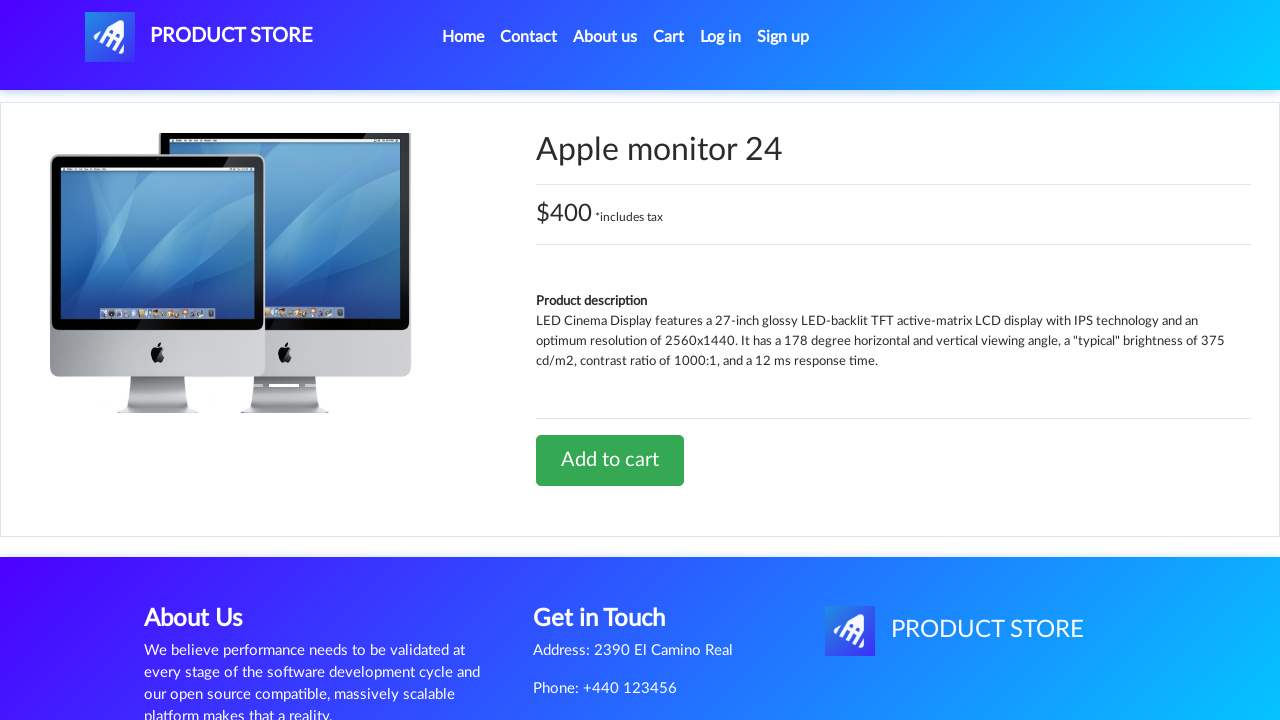